Opens The Broad museum website and verifies the page loads successfully

Starting URL: https://www.thebroad.org/

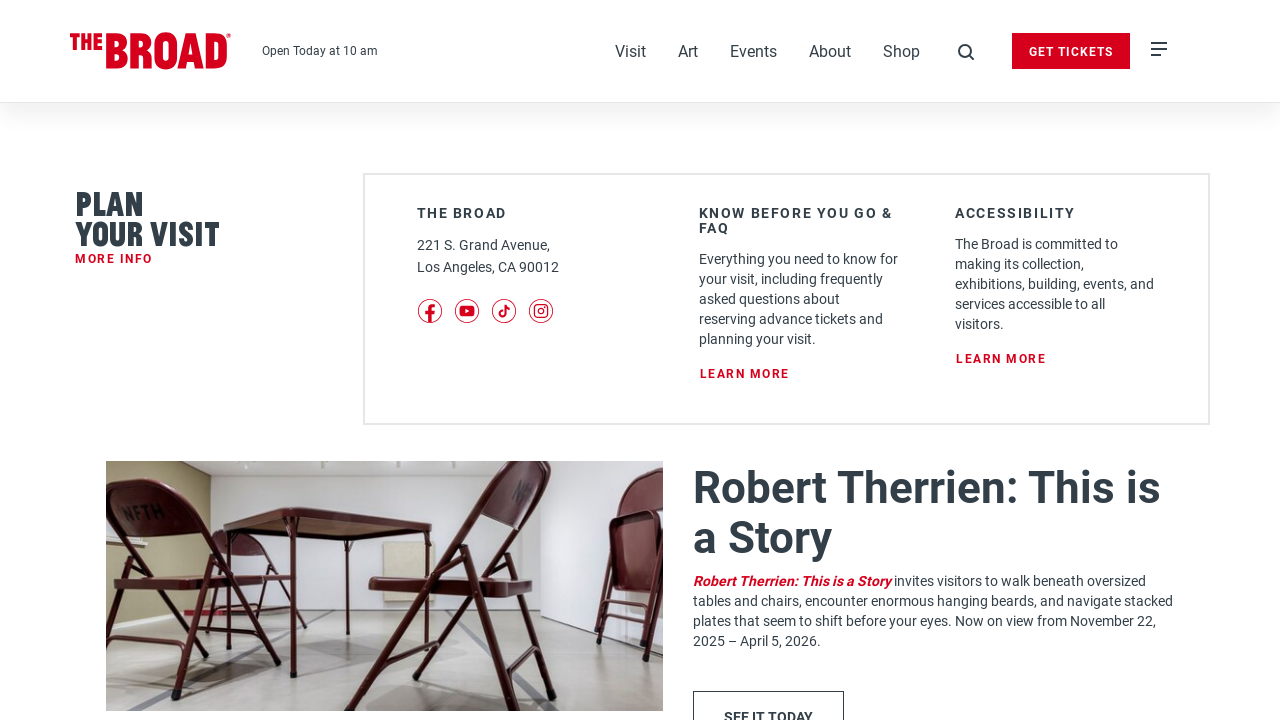

Navigated to The Broad museum website
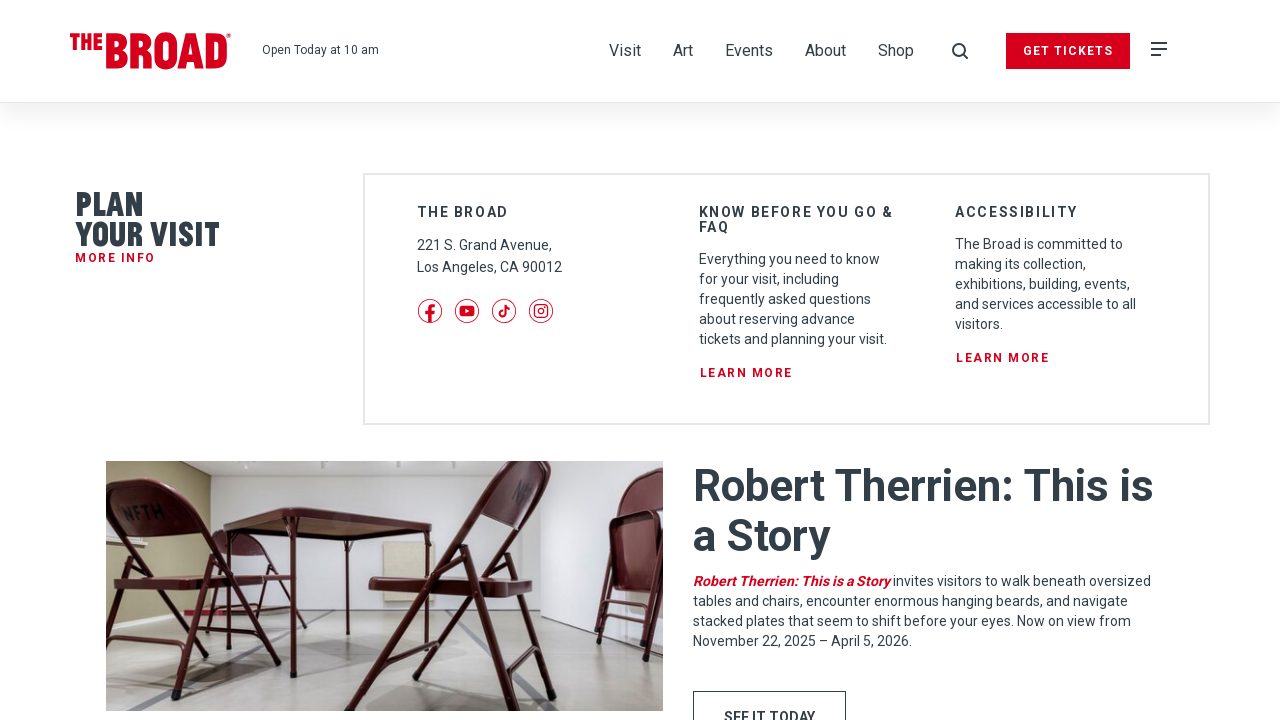

Page DOM content loaded
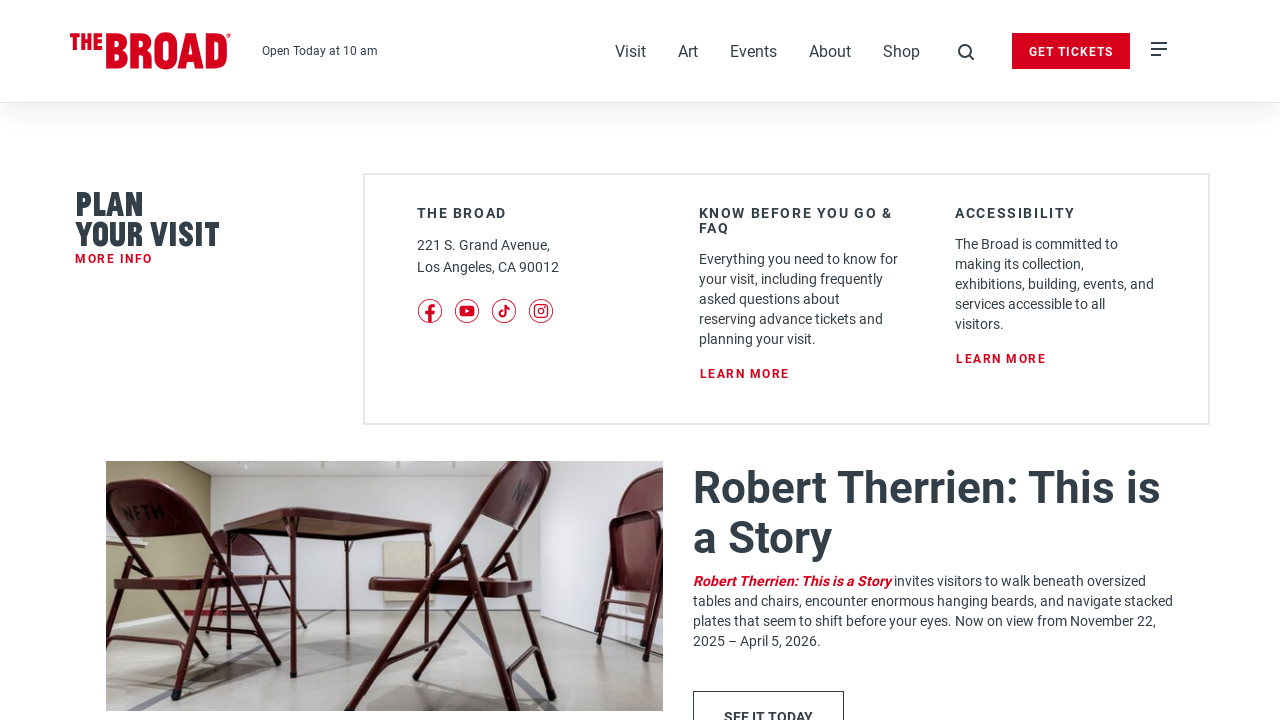

Body element found - page loaded successfully
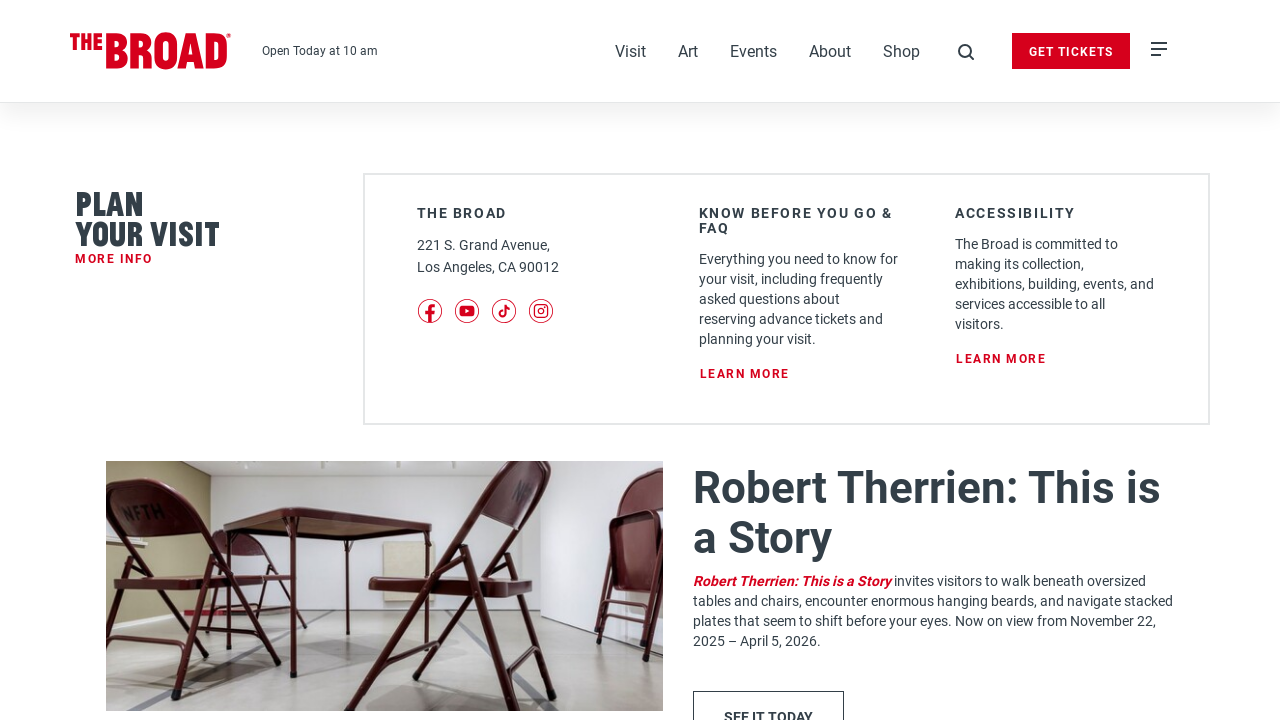

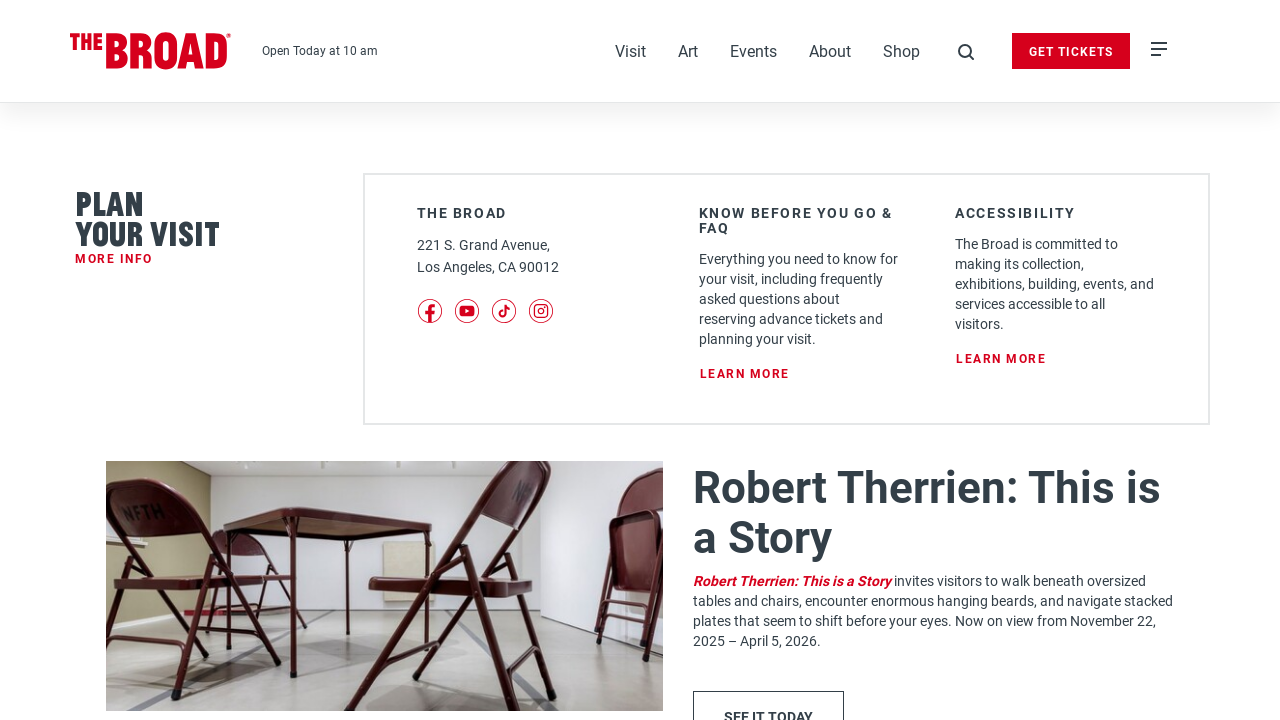